Tests AJAX content loading functionality on the hidden elements page

Starting URL: https://testautomationpractice.blogspot.com/

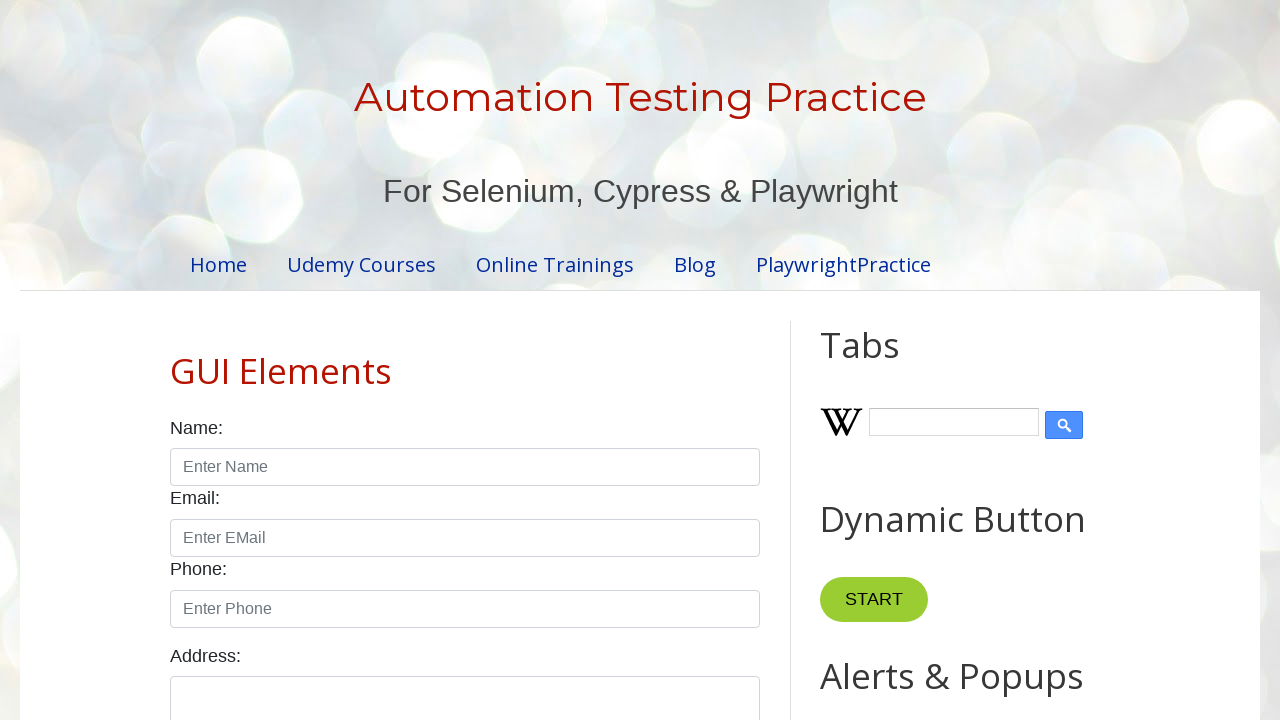

Clicked on 'Hidden Elements & AJAX' link at (290, 568) on text=Hidden Elements & AJAX
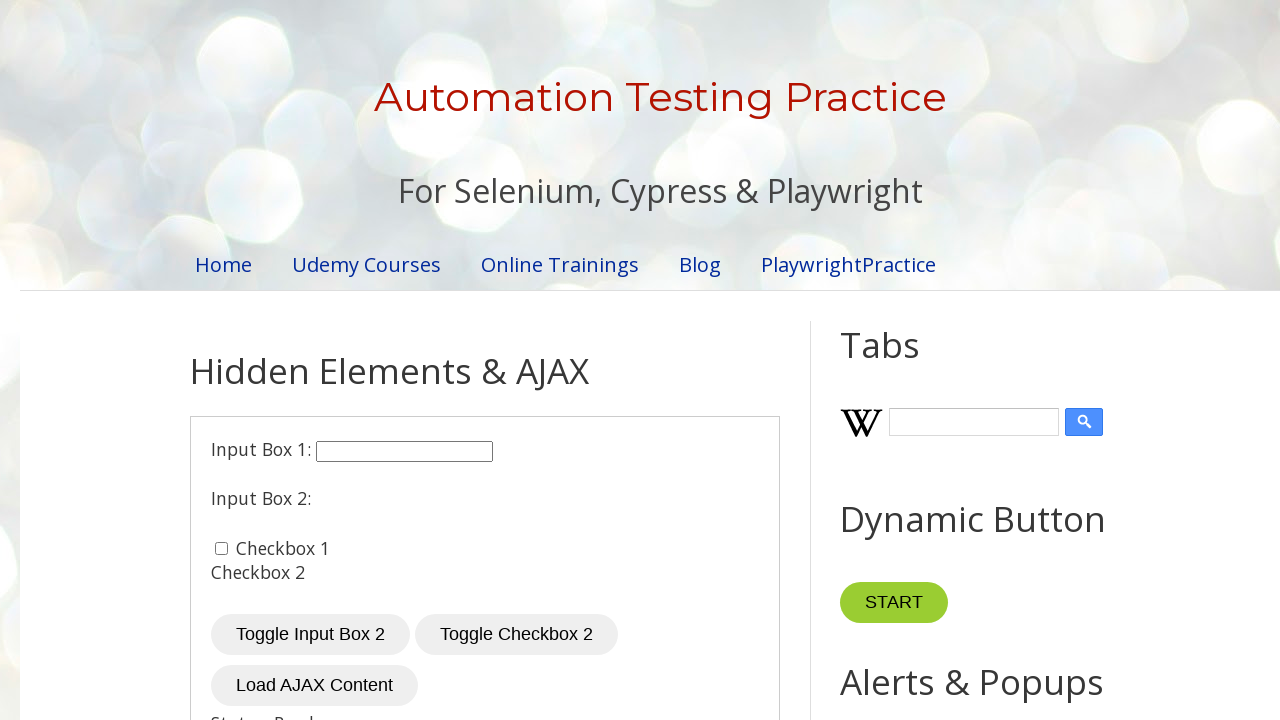

Clicked the 'Load Content' button at (314, 686) on button#loadContent
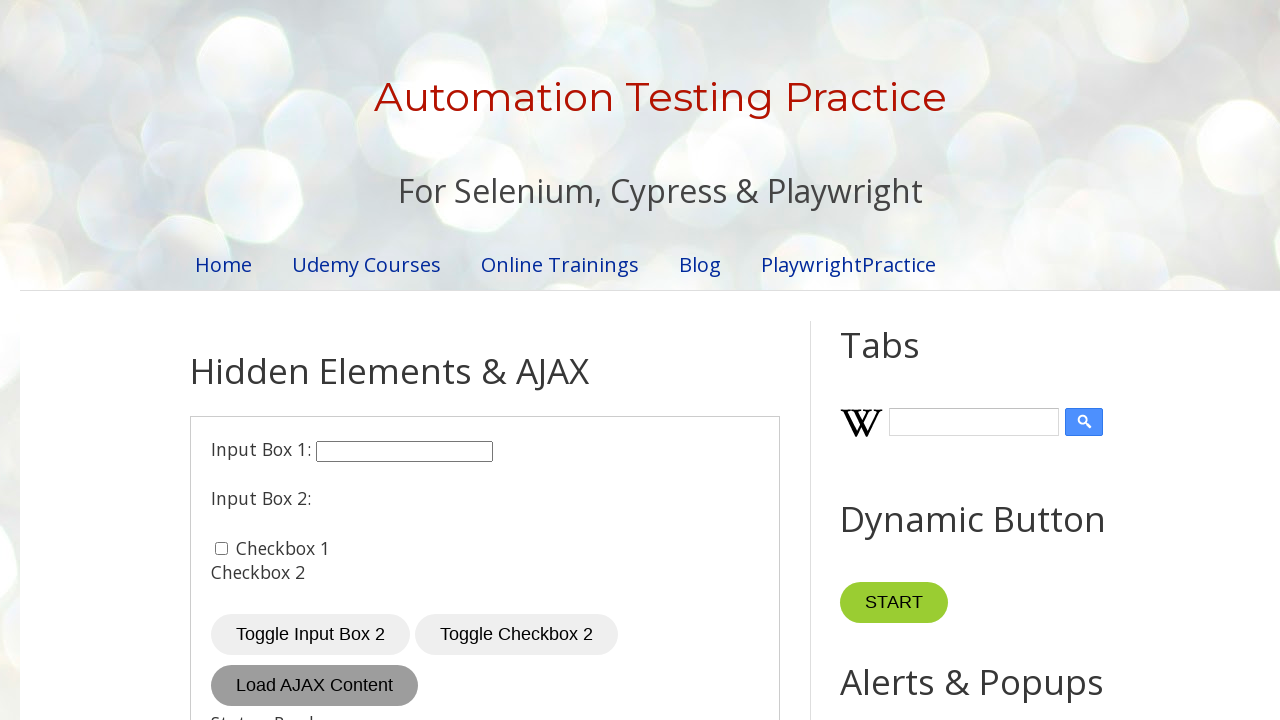

Waited 3 seconds for AJAX content to load
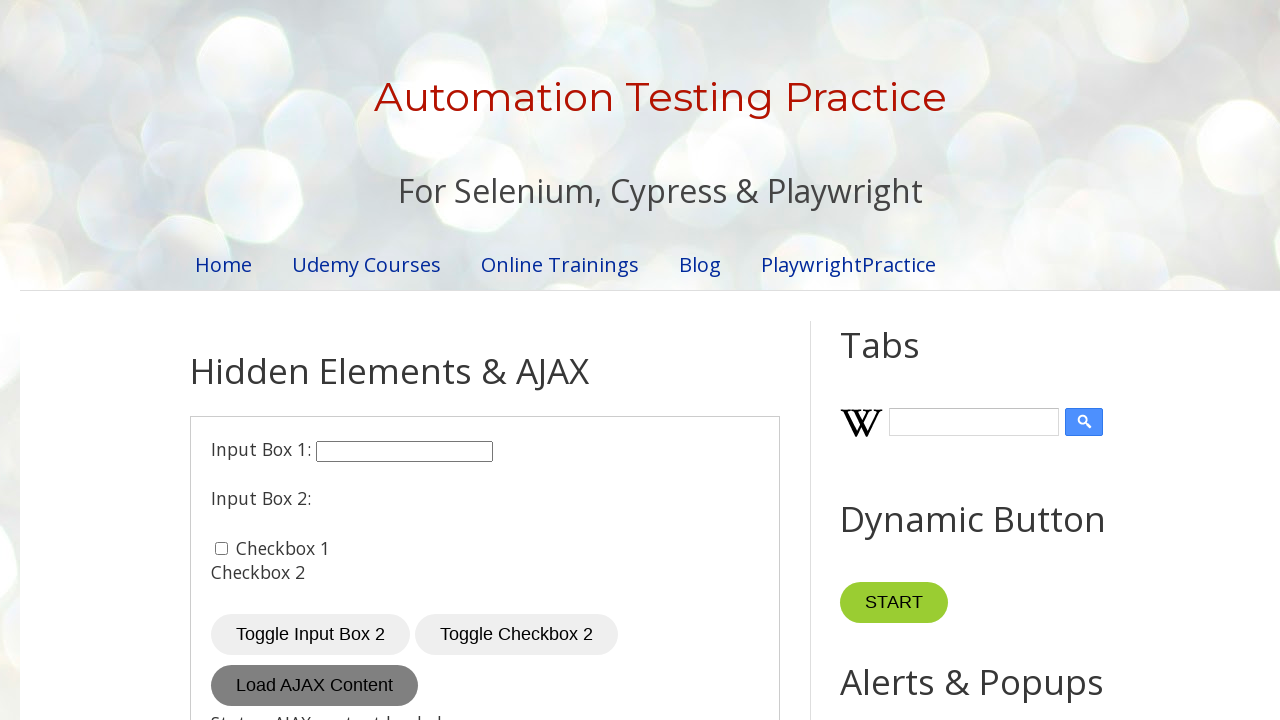

Clicked 'Home' link to navigate back at (224, 264) on text=Home
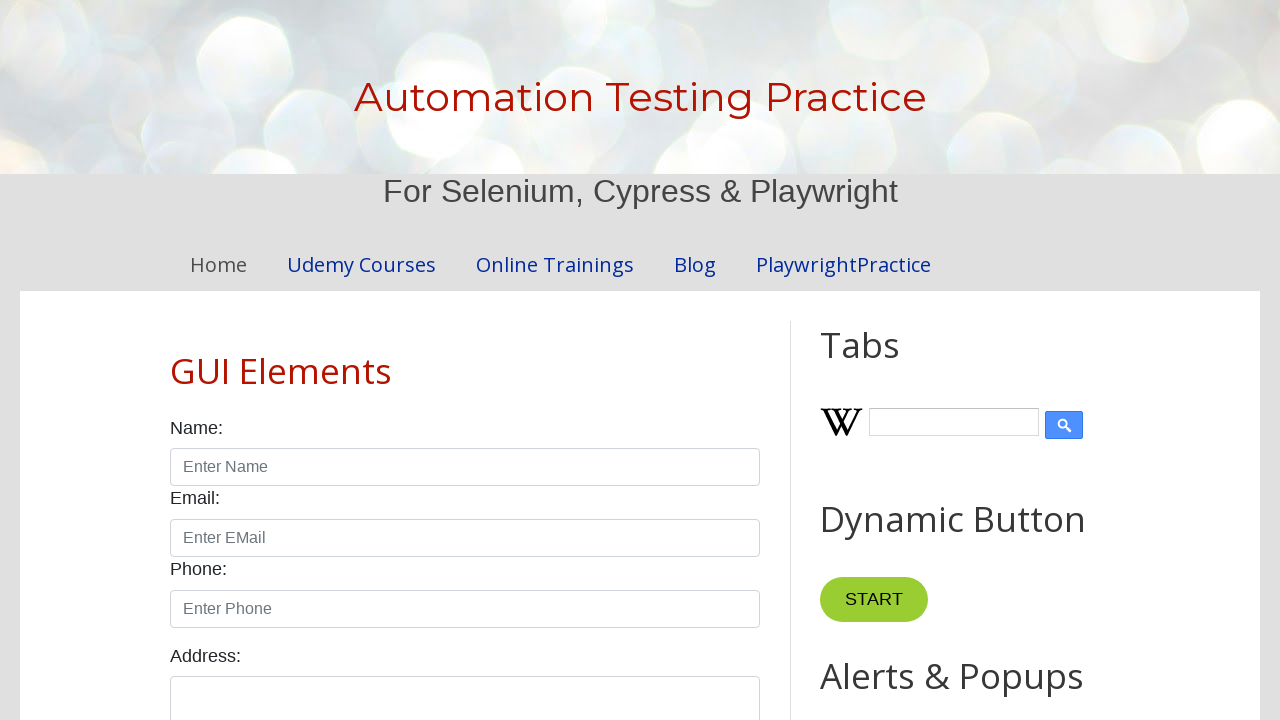

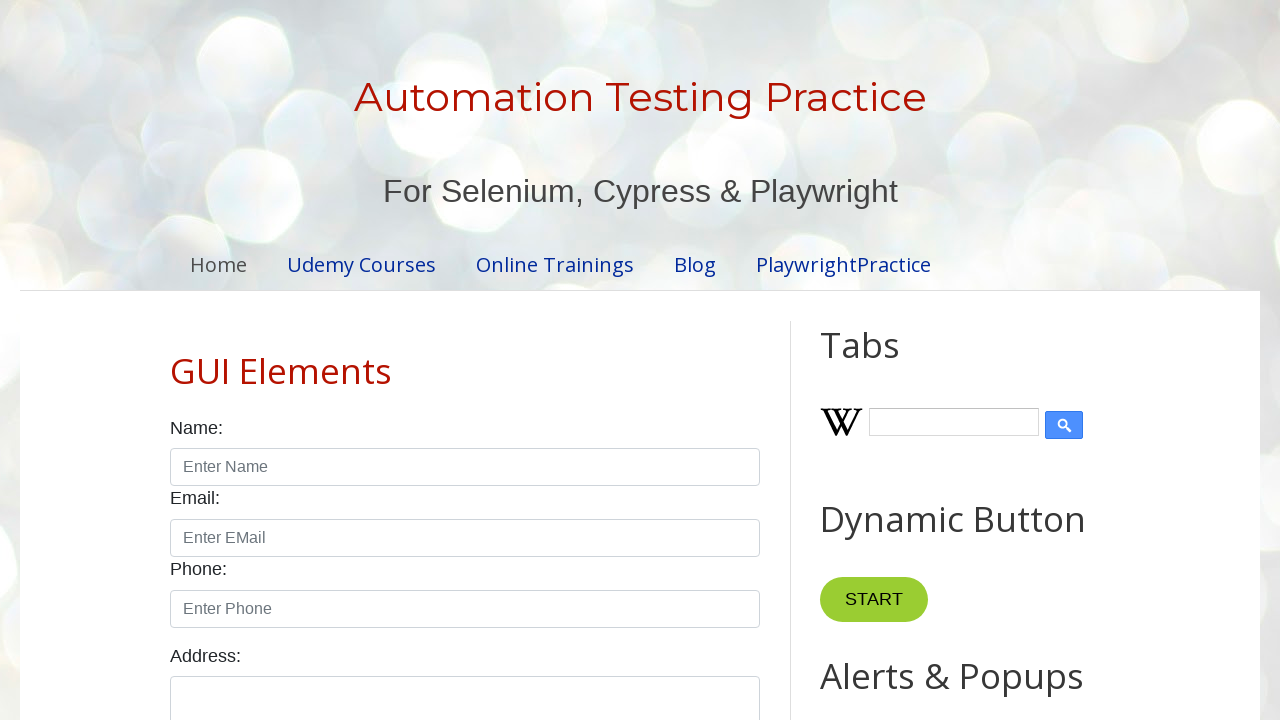